Tests the Indian Railways train search functionality by entering source station (Chennai/MS) and destination station (Coimbatore/CO), unchecking the date filter, and verifying train results are displayed

Starting URL: https://erail.in/

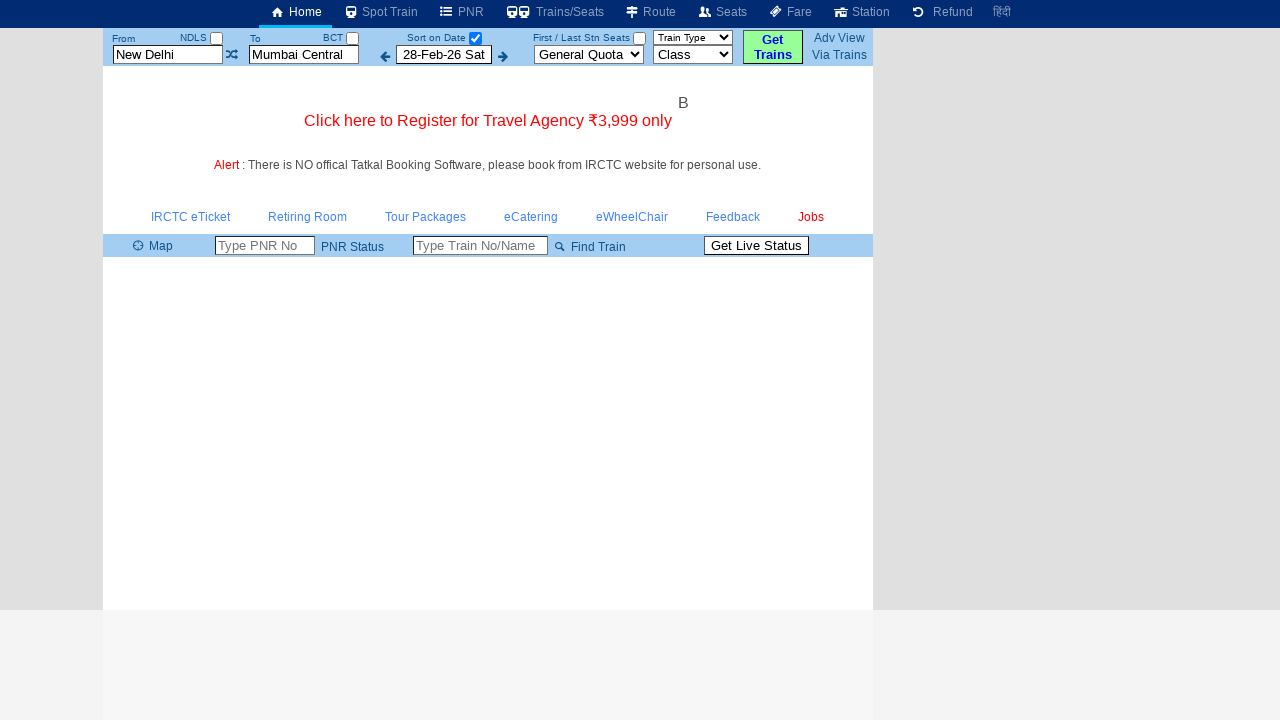

Cleared source station input field on input#txtStationFrom
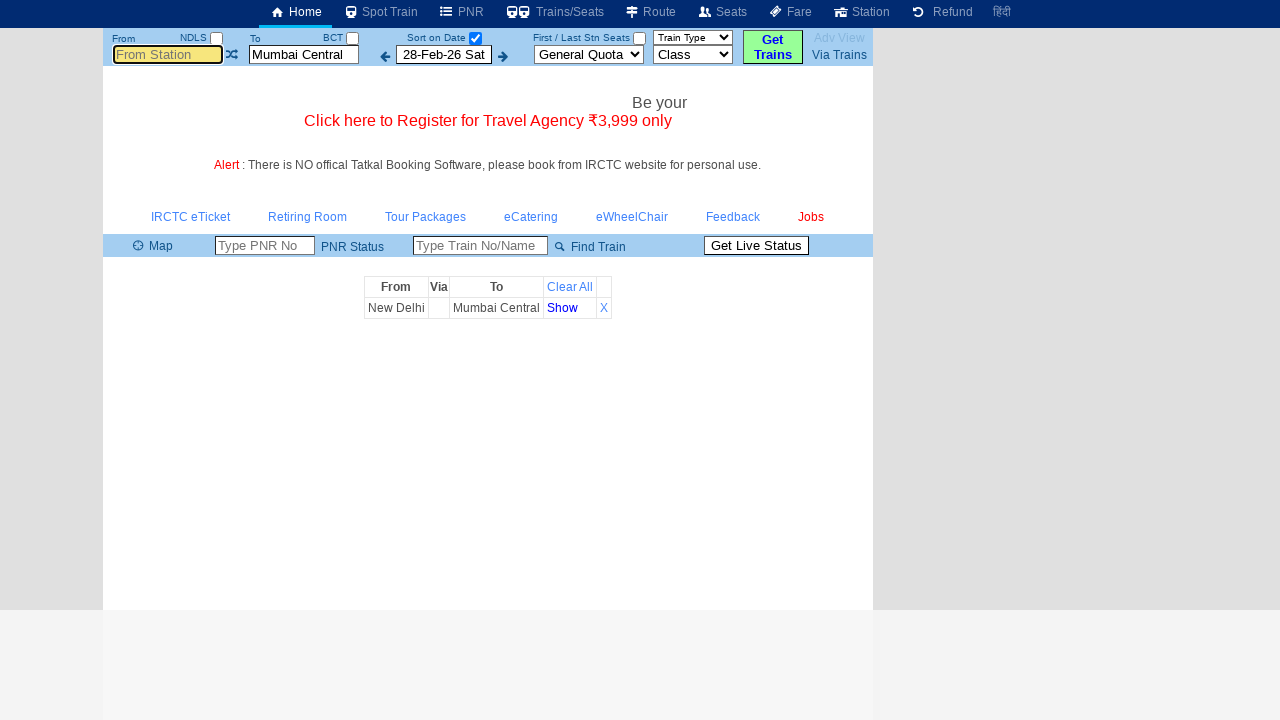

Filled source station field with 'ms' (Chennai/MS) on input#txtStationFrom
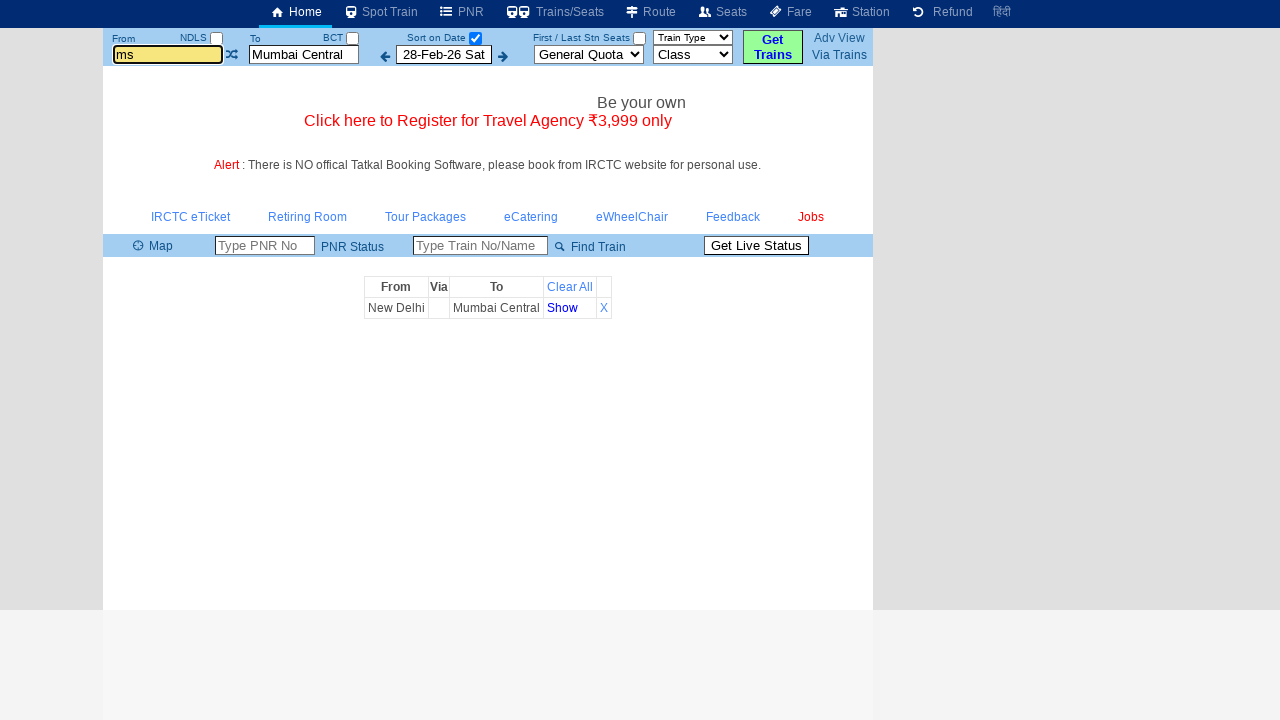

Pressed Enter to confirm source station selection on input#txtStationFrom
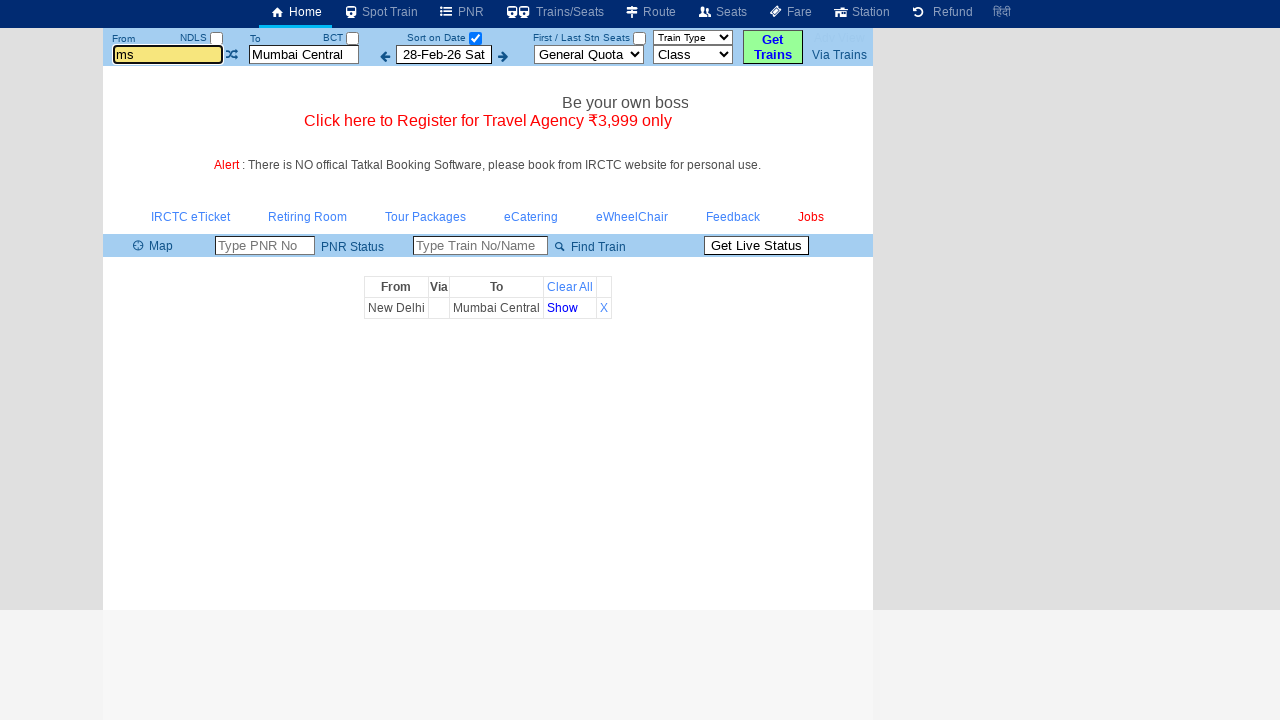

Cleared destination station input field on input#txtStationTo
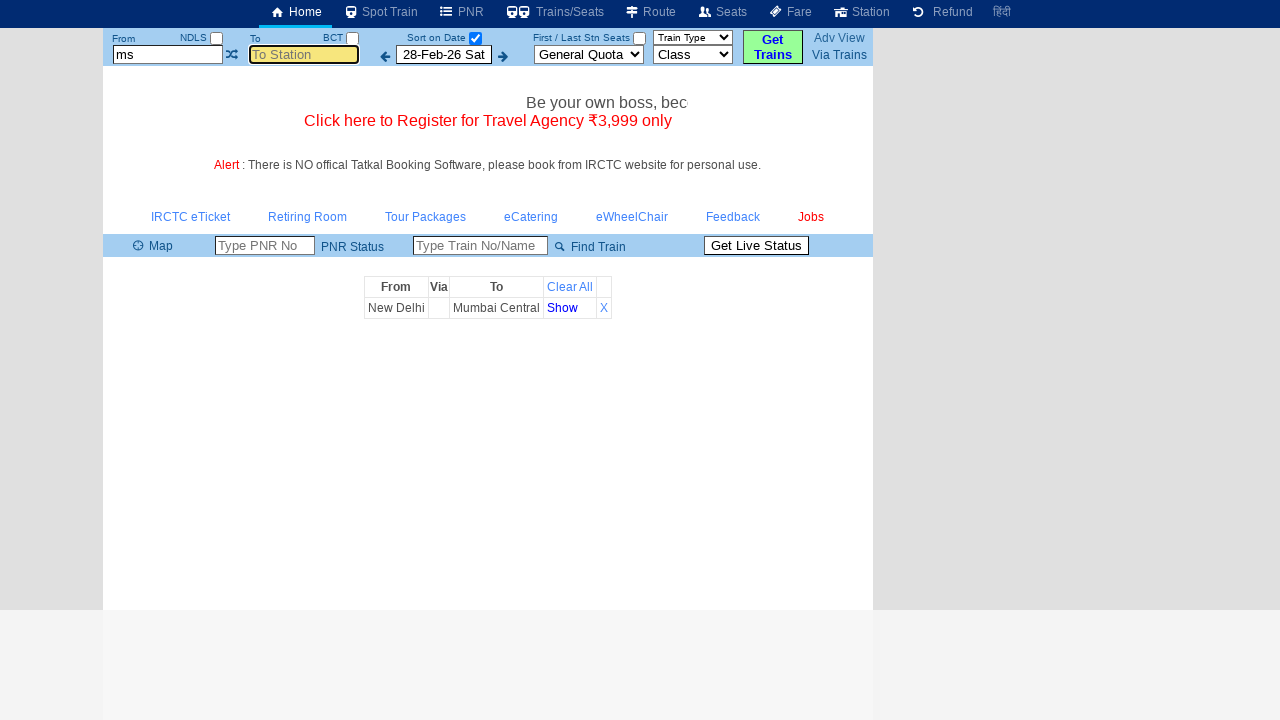

Filled destination station field with 'co' (Coimbatore/CO) on input#txtStationTo
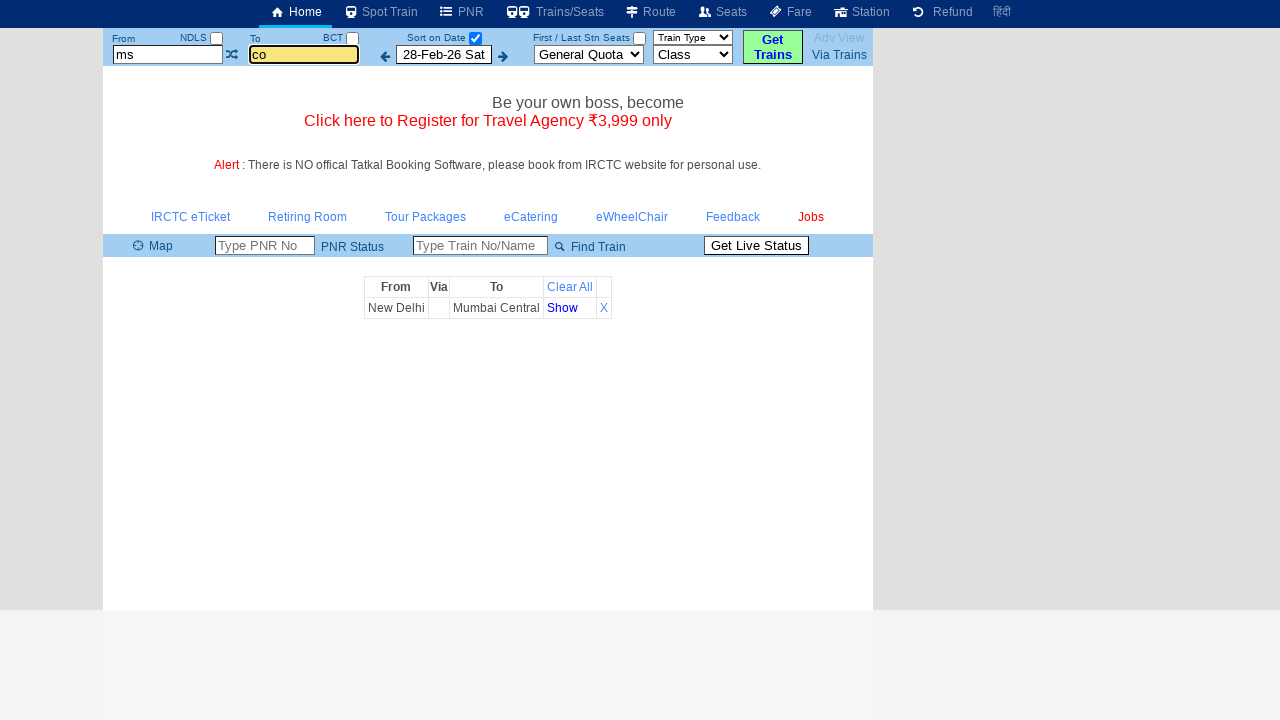

Pressed Enter to confirm destination station selection on input#txtStationTo
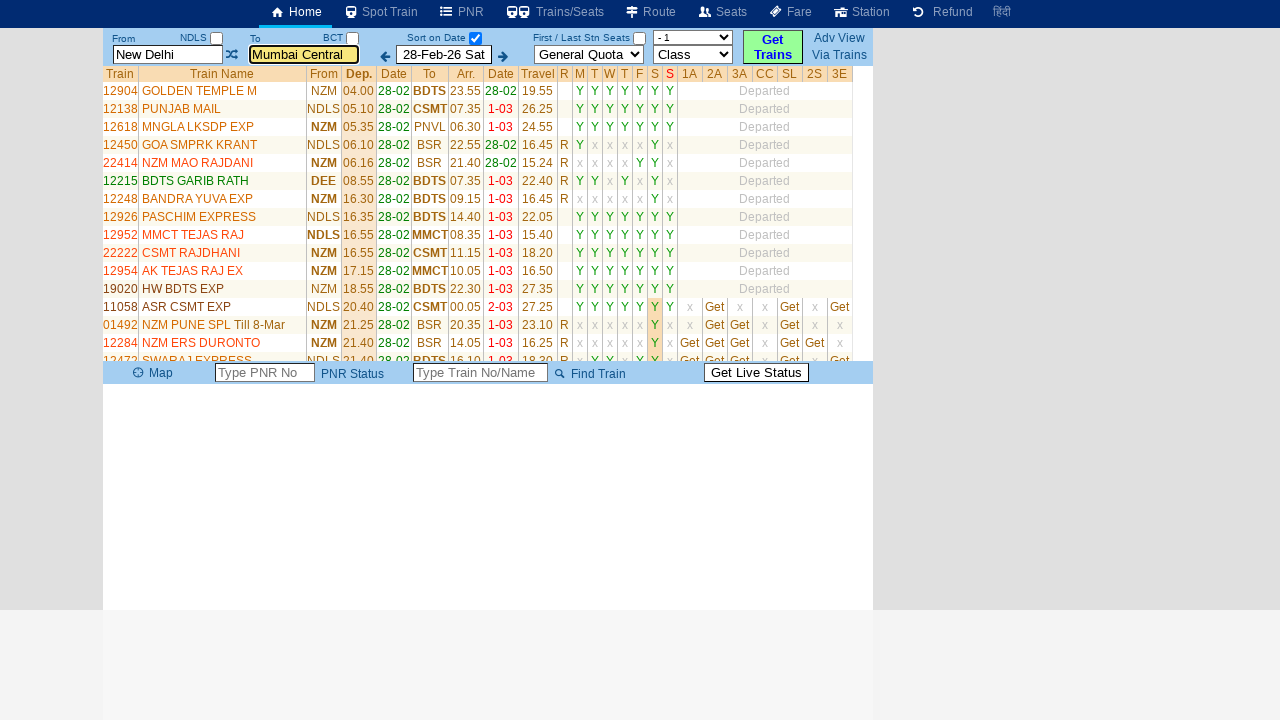

Waited 2 seconds for results to load
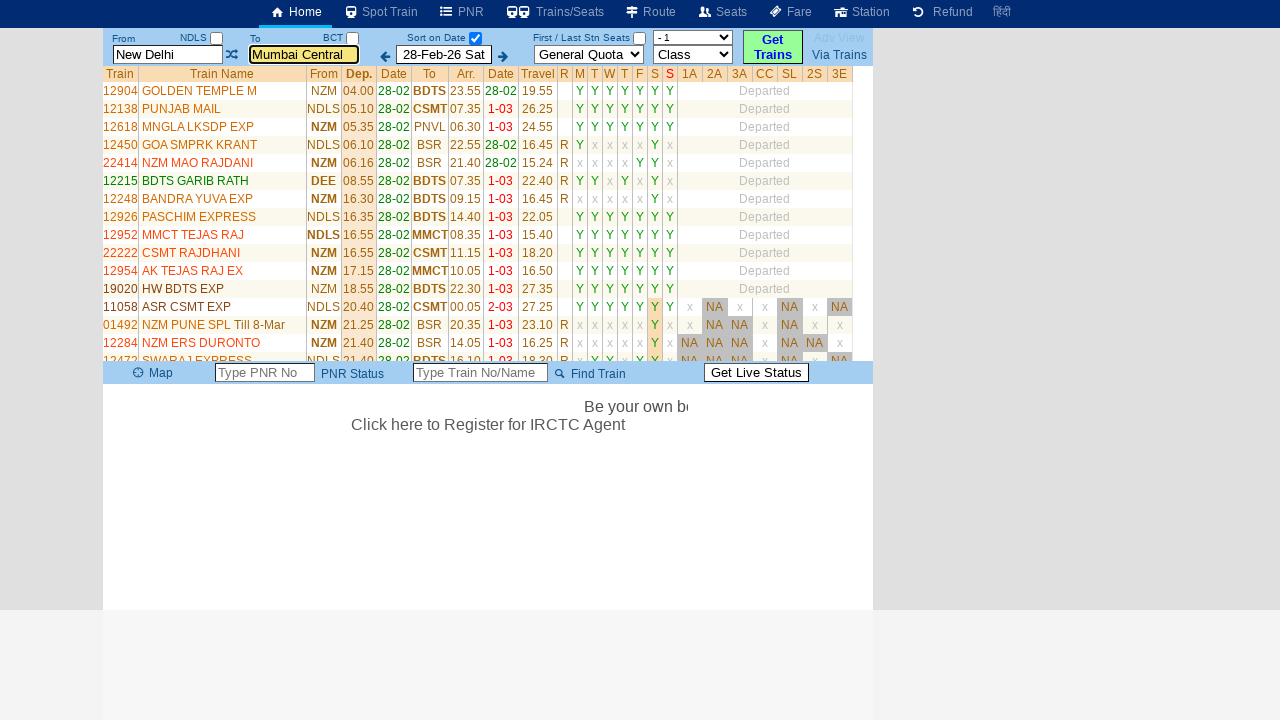

Unchecked the date filter checkbox to show all trains at (475, 38) on input#chkSelectDateOnly
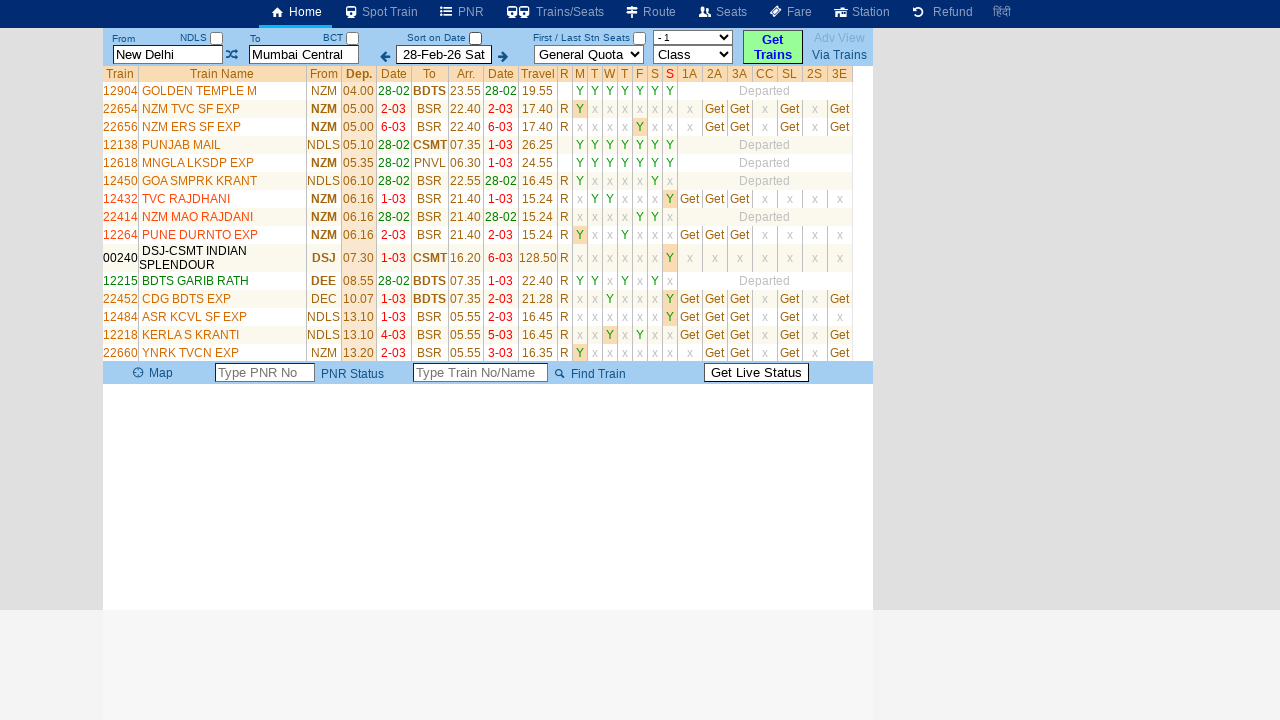

Train results table loaded and visible
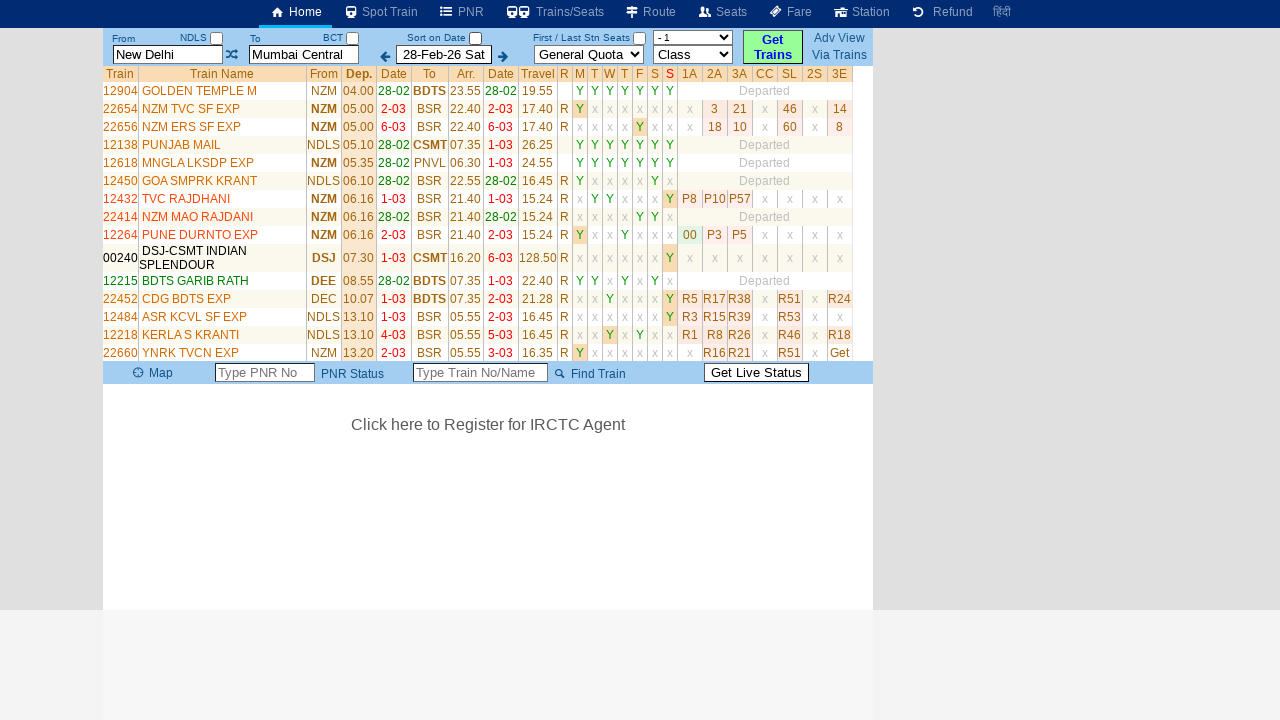

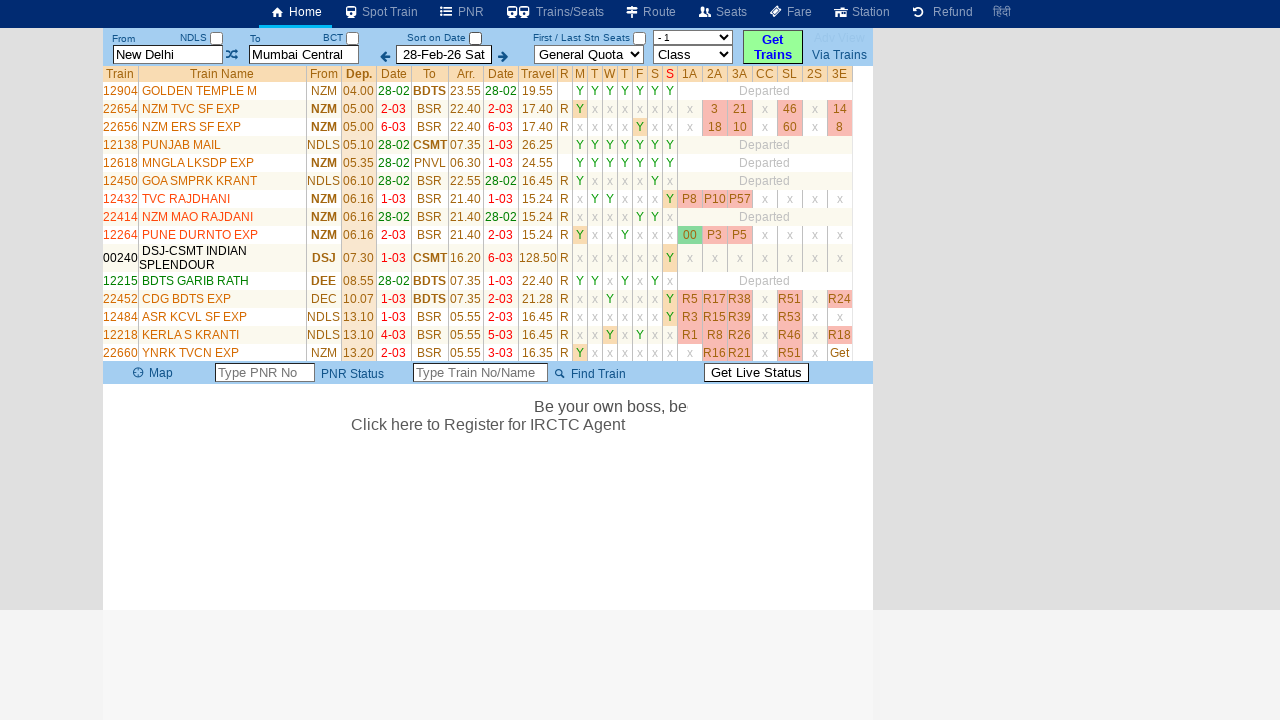